Tests various button interactions and properties including clicking buttons, checking if buttons are enabled, and verifying button text and styling properties

Starting URL: https://www.leafground.com/button.xhtml

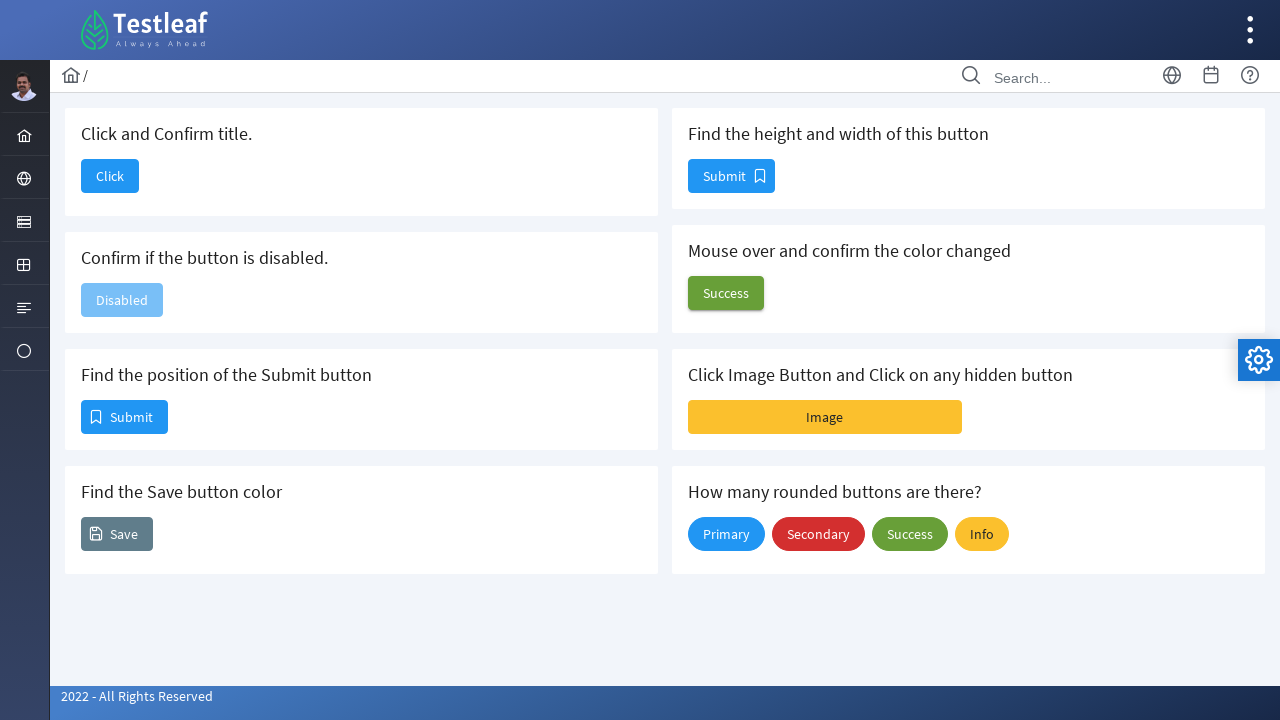

Clicked the 'Click' button at (110, 176) on xpath=//span[text()='Click']
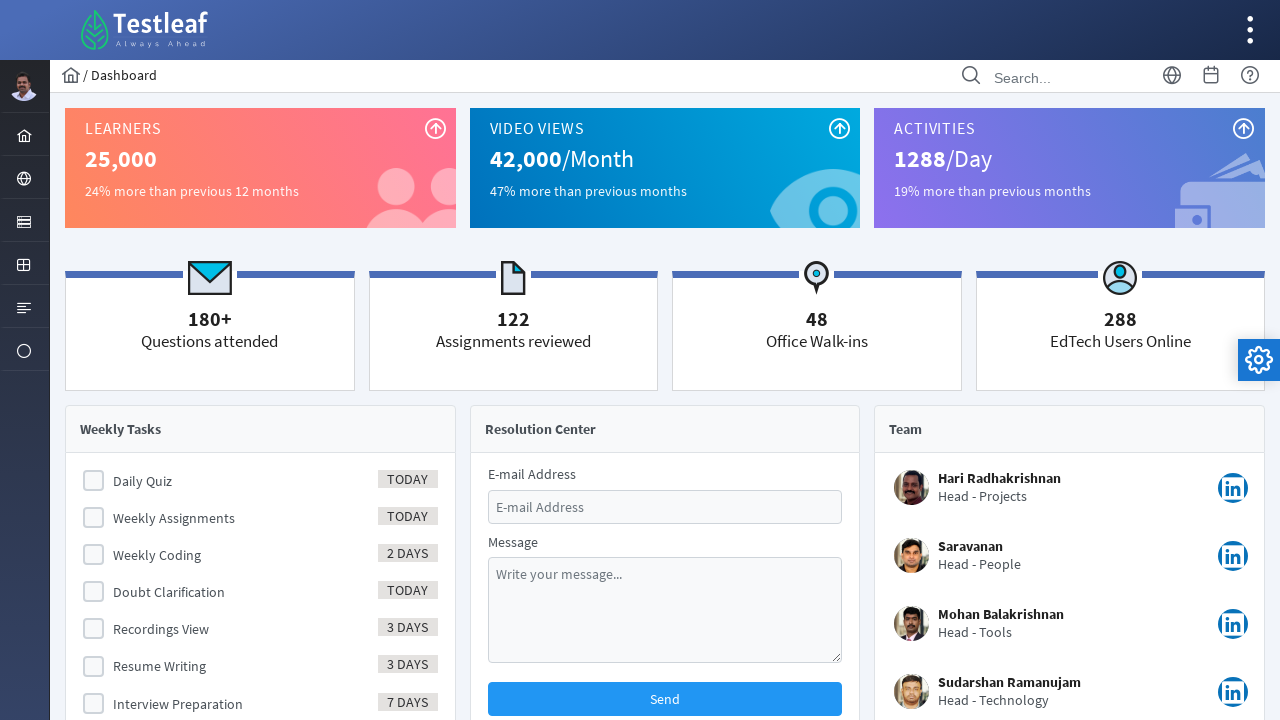

Verified page title is 'Dashboard'
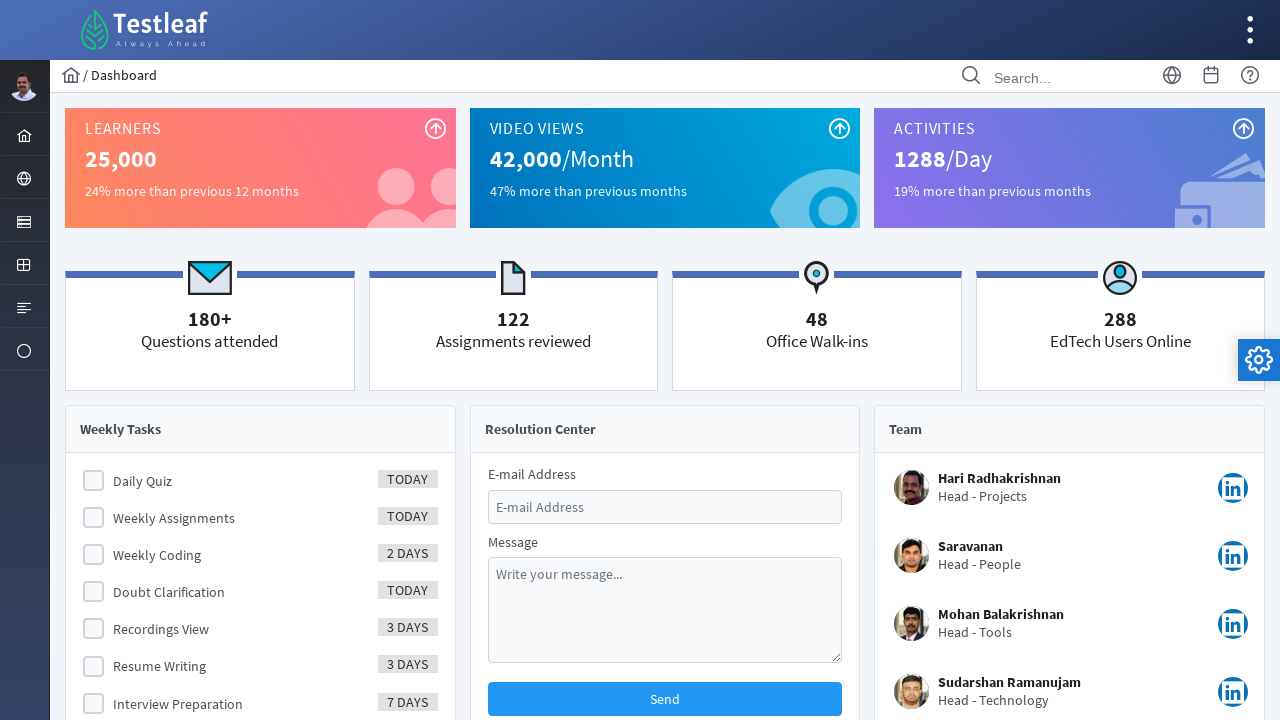

Navigated back to button page
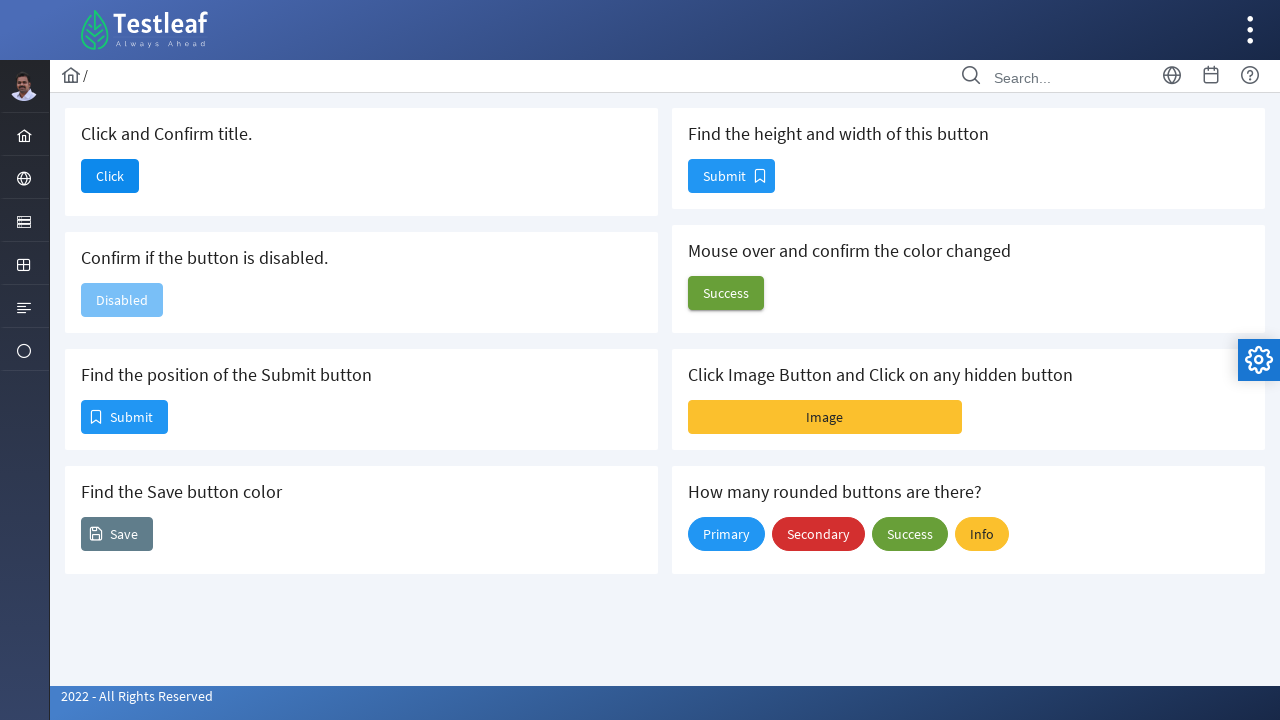

Checked button enabled status: False
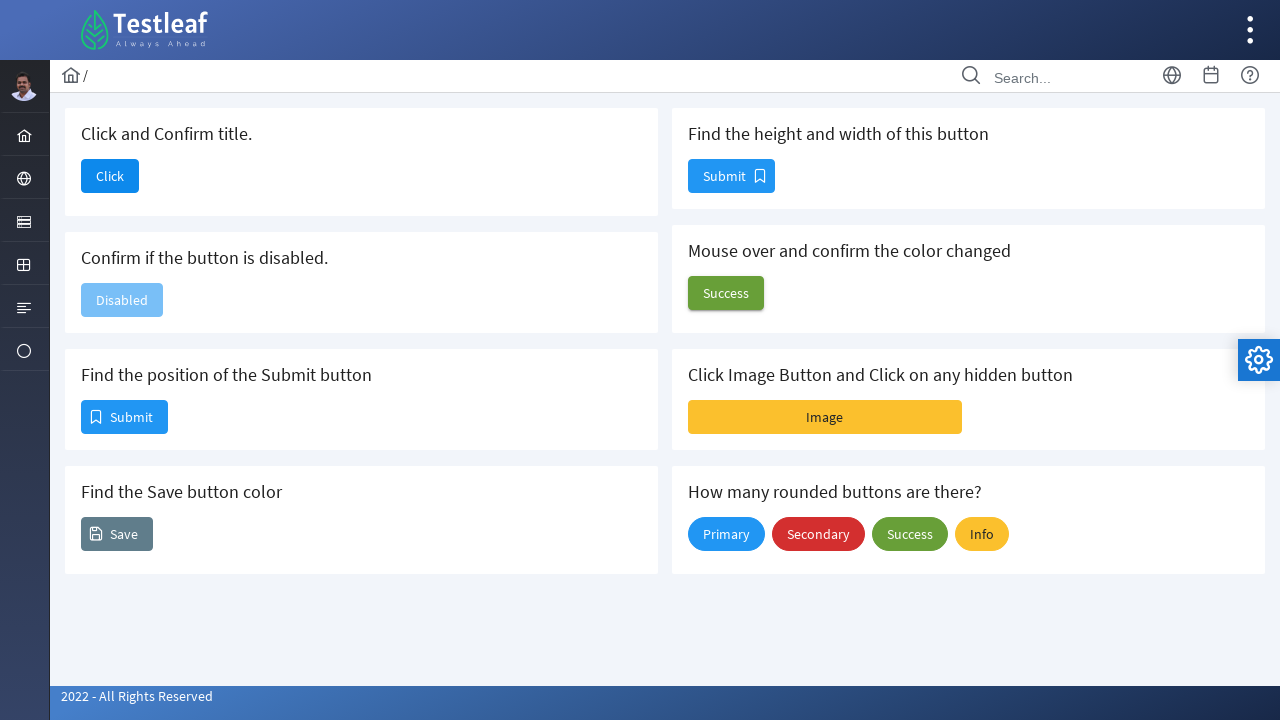

Retrieved first Submit button text: Submit
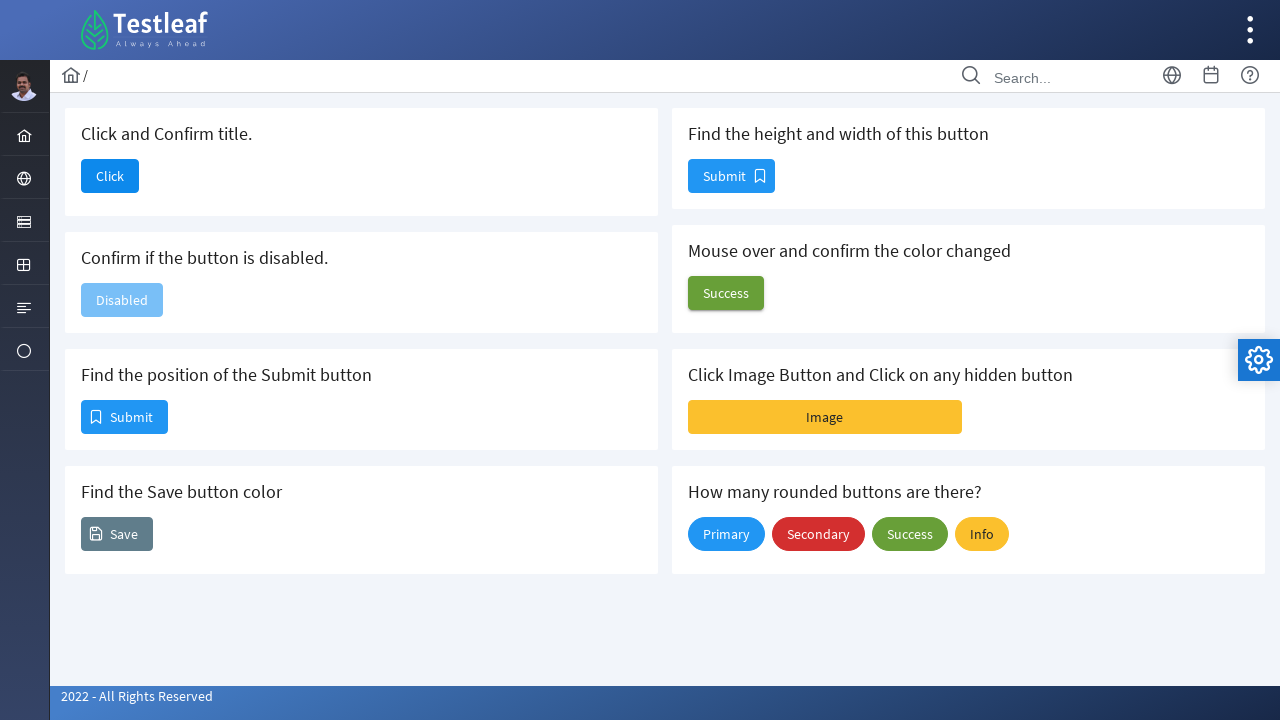

Retrieved Save button text: Save
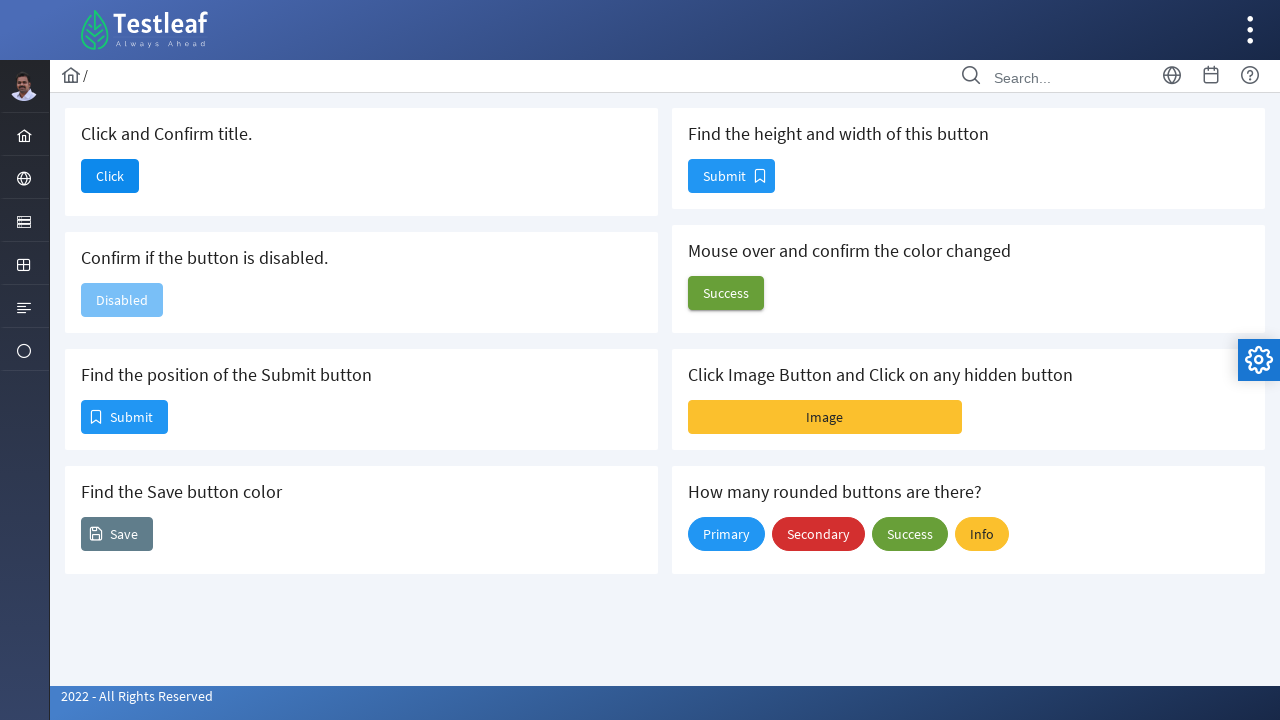

Retrieved Save button background color: rgba(0, 0, 0, 0)
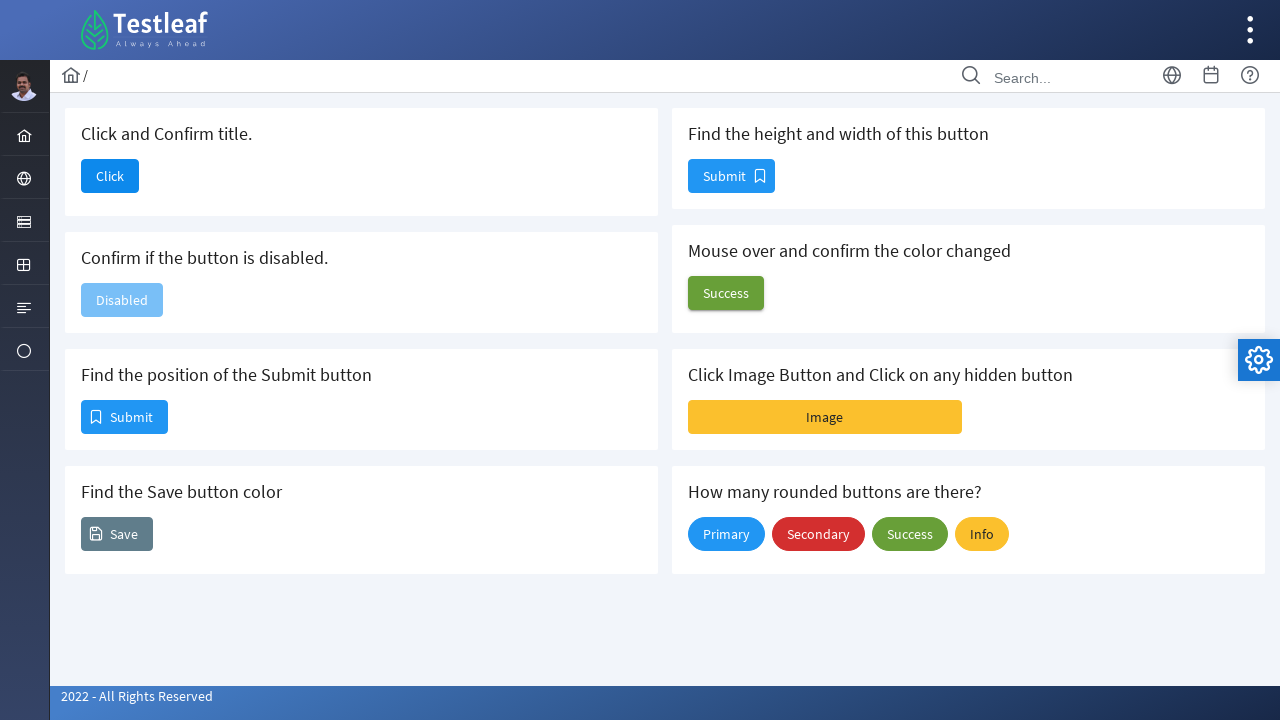

Retrieved bounding box for second Submit button
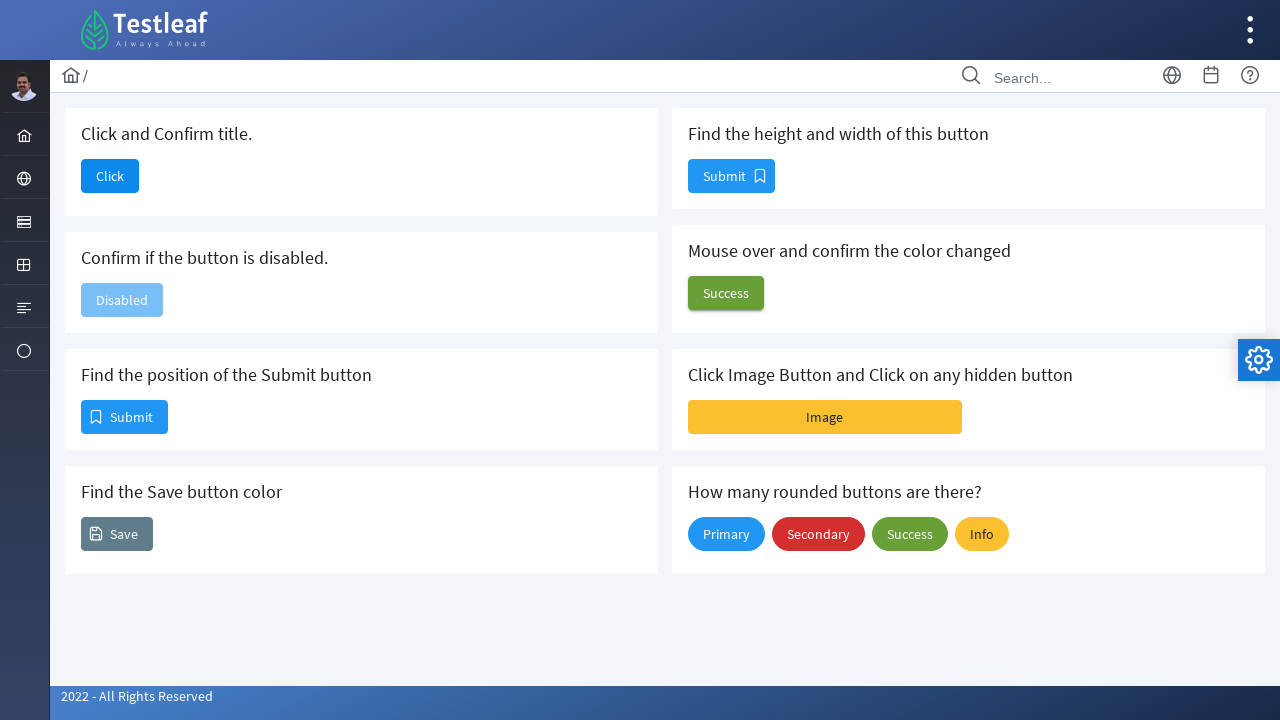

Retrieved second Submit button dimensions - Width: 85, Height: 32
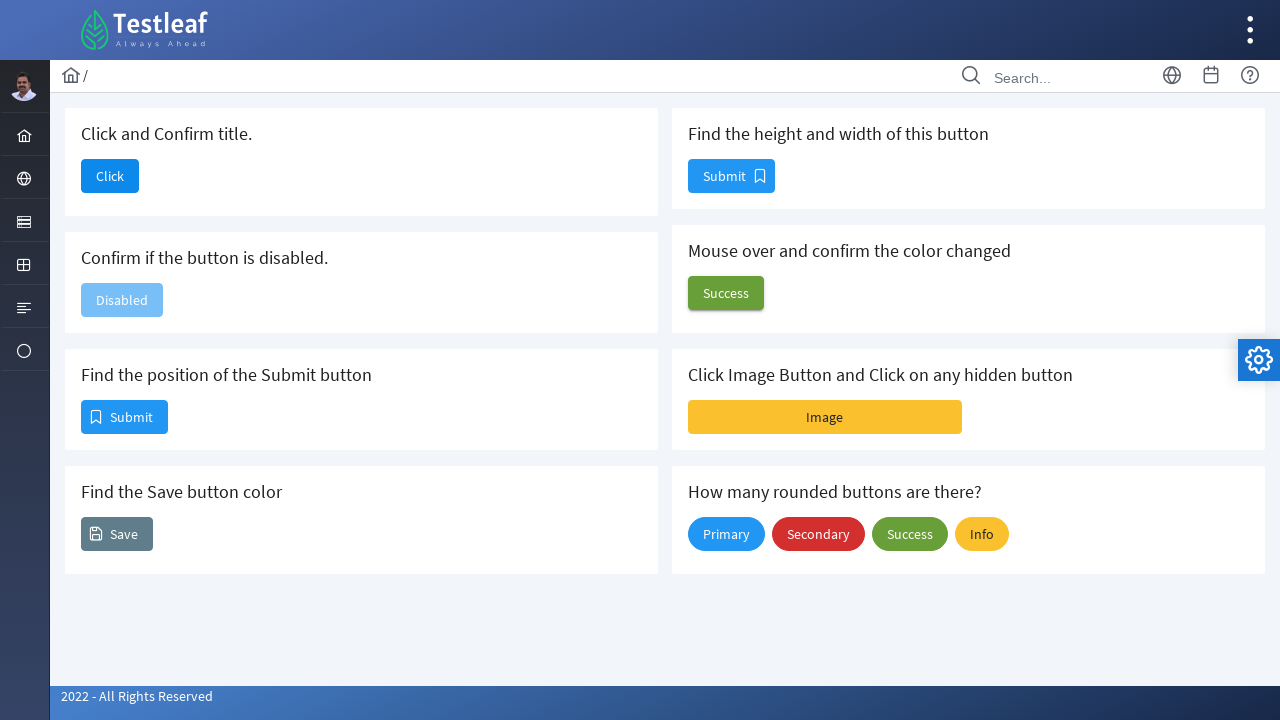

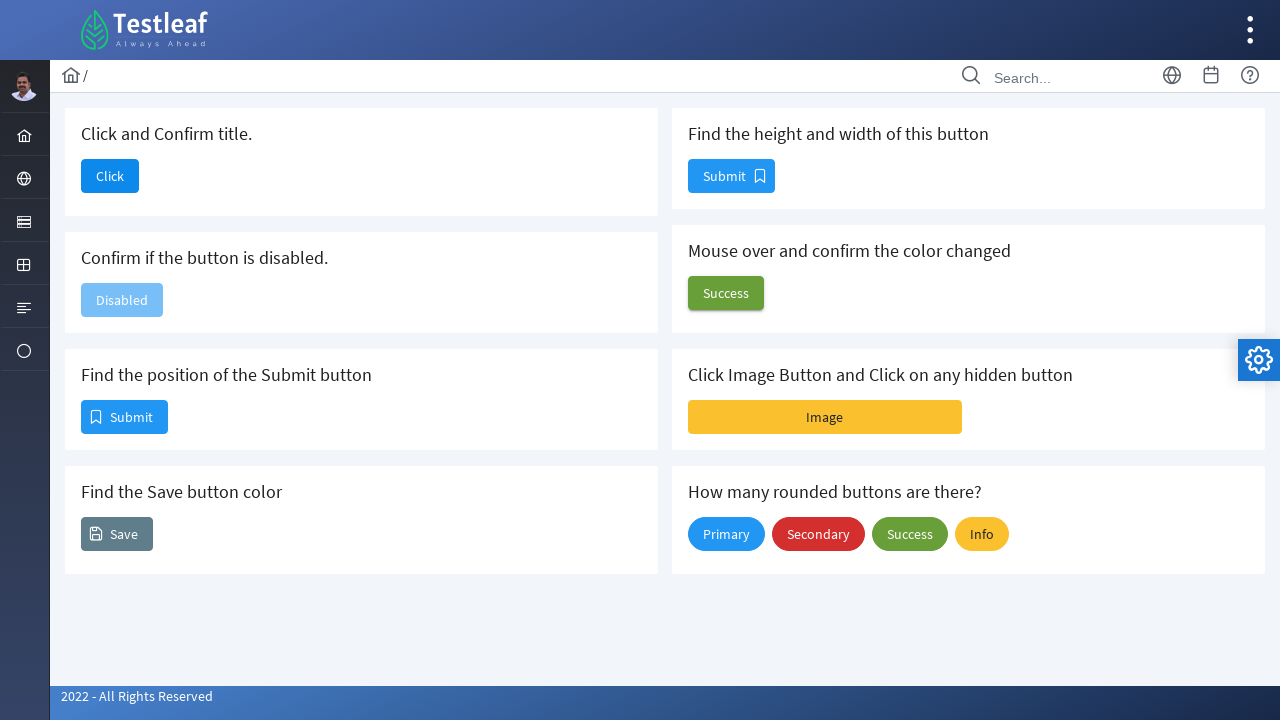